Clicks on "open new tab" button, switches to the new tab, validates the AlertsDemo header, and clicks the "click me" button

Starting URL: https://www.hyrtutorials.com/p/window-handles-practice.html

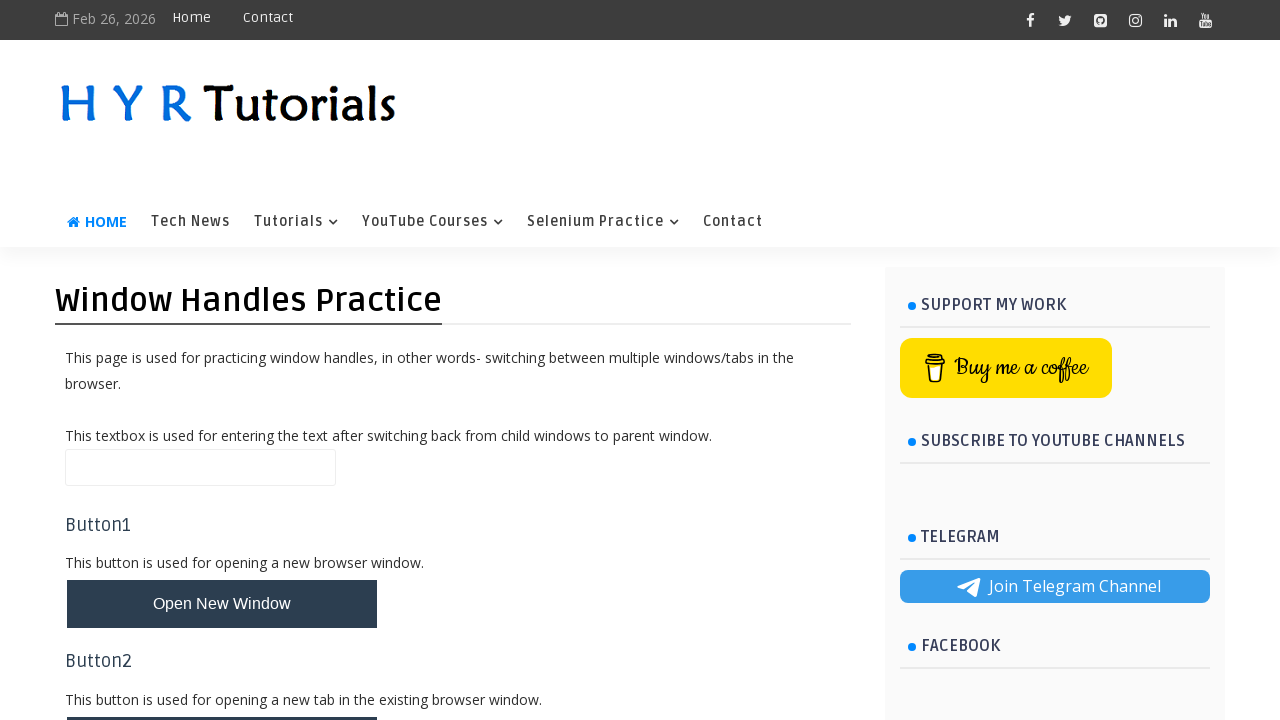

Clicked 'open new tab' button at (222, 696) on #newTabBtn
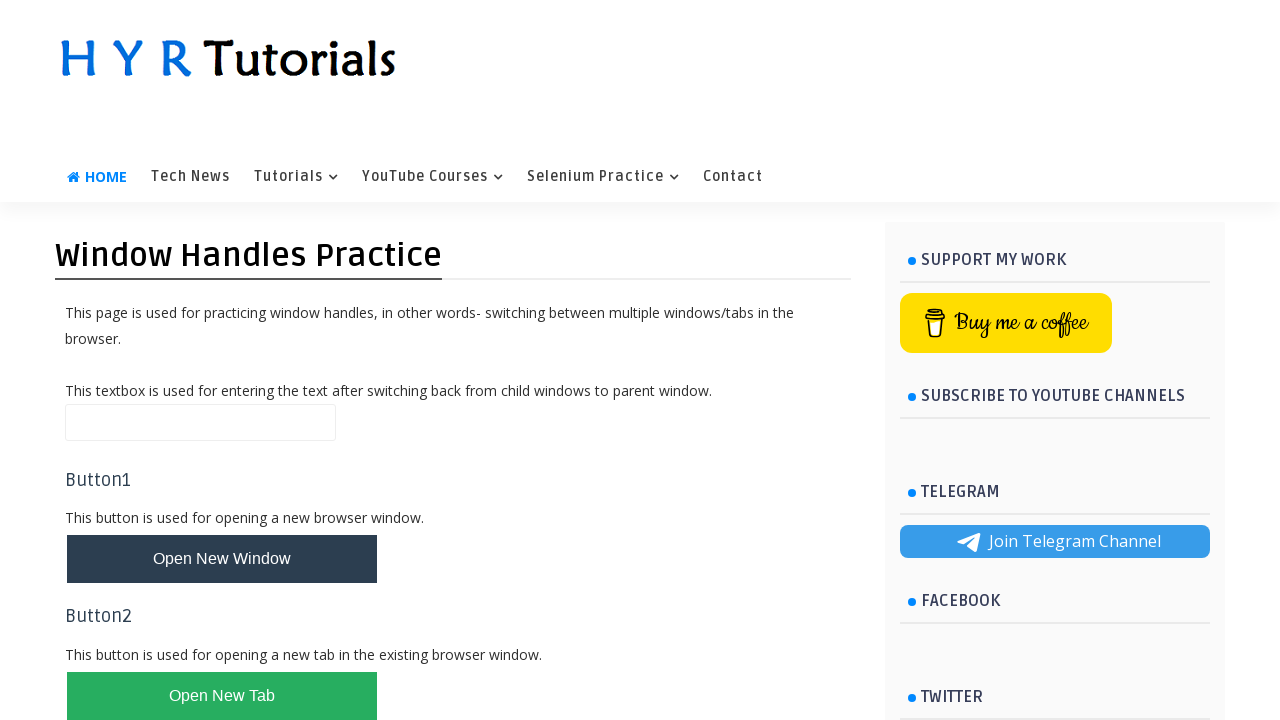

New tab opened and page object acquired
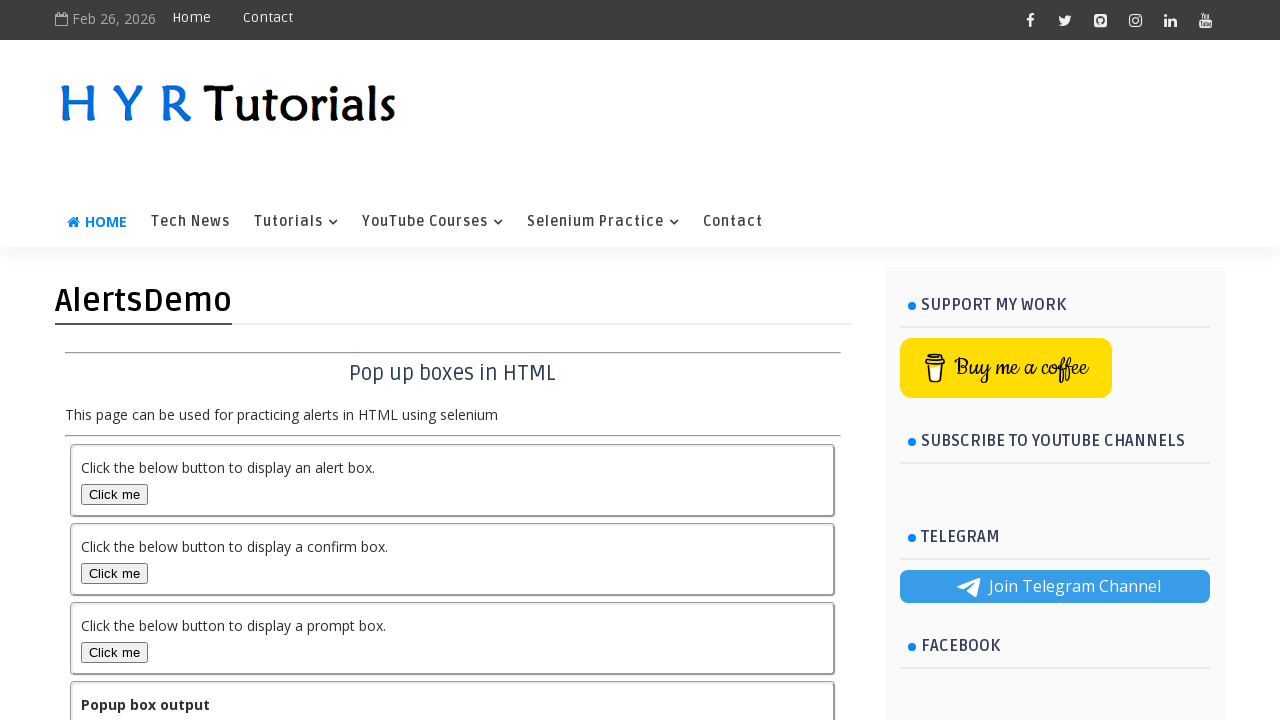

New page loaded
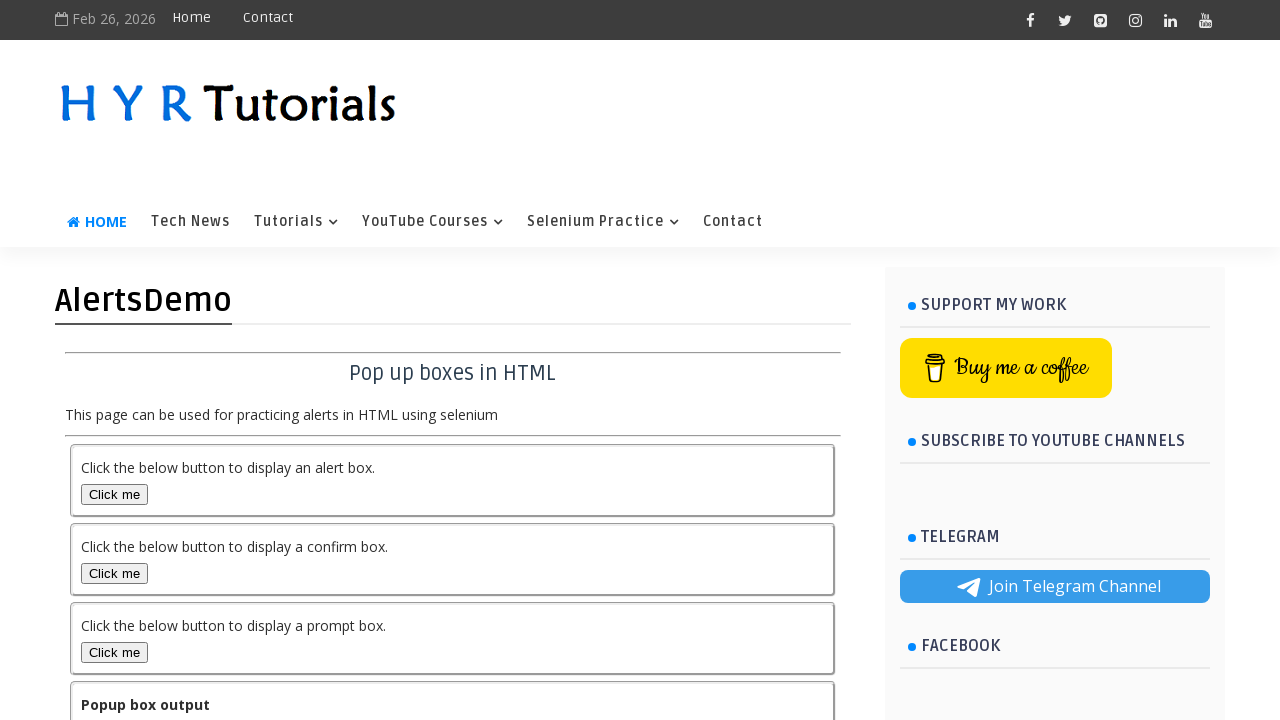

AlertsDemo header found
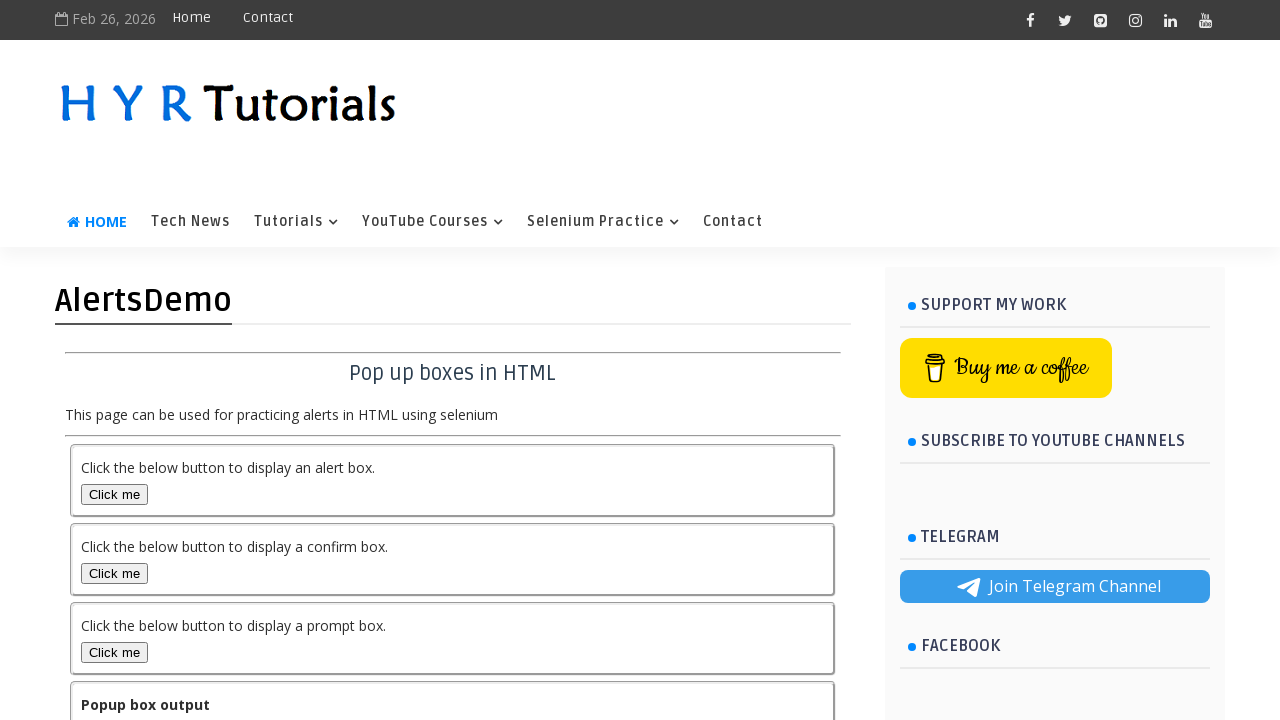

Validated AlertsDemo header text
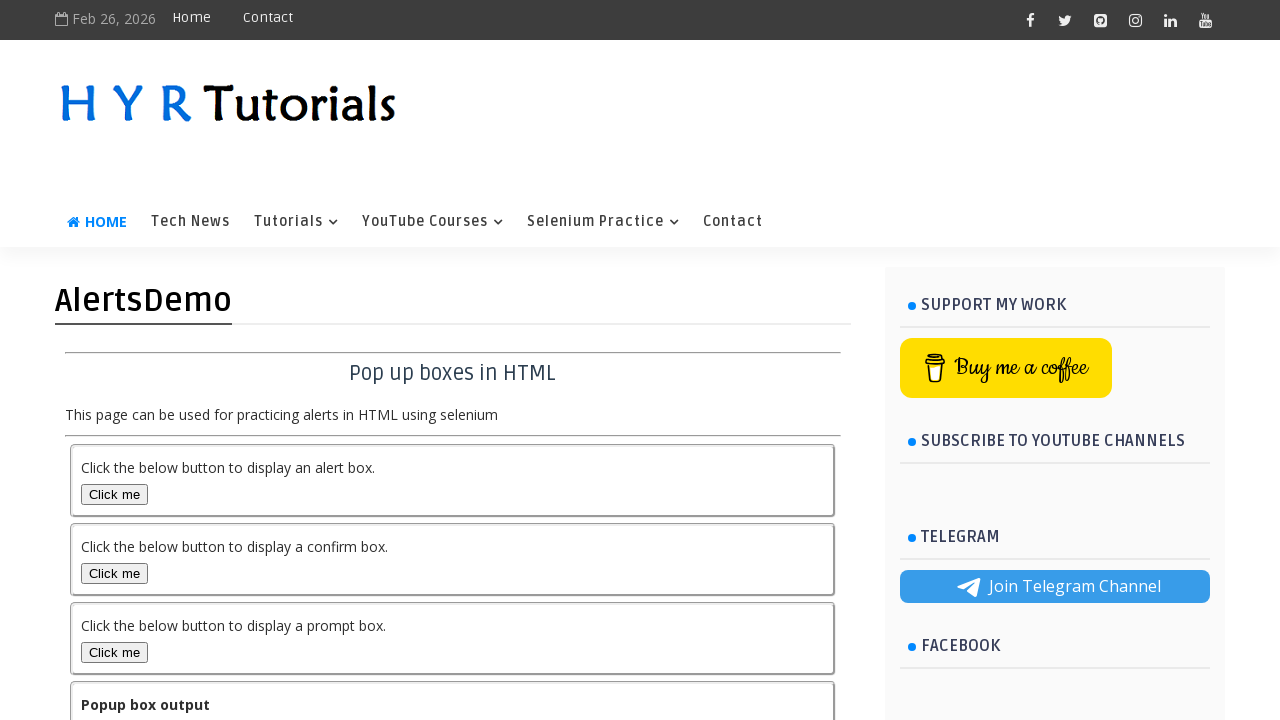

Clicked 'click me' alert button at (114, 494) on #alertBox
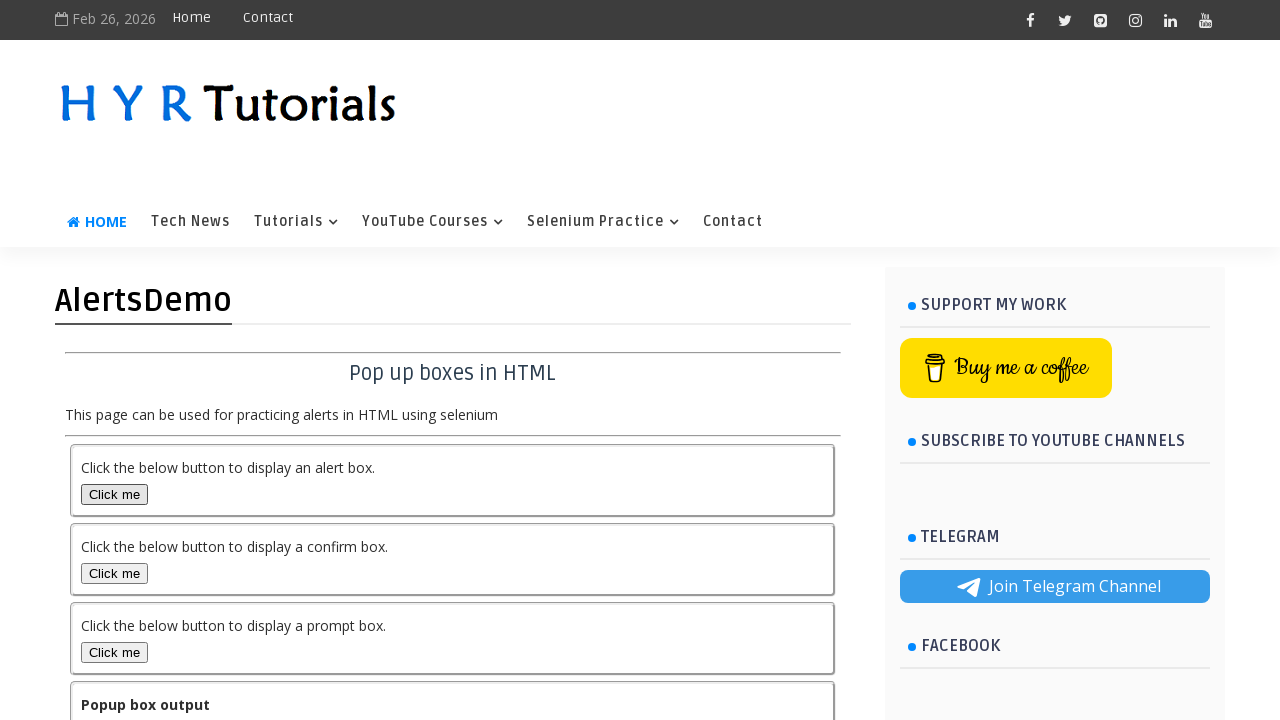

Alert dialog accepted
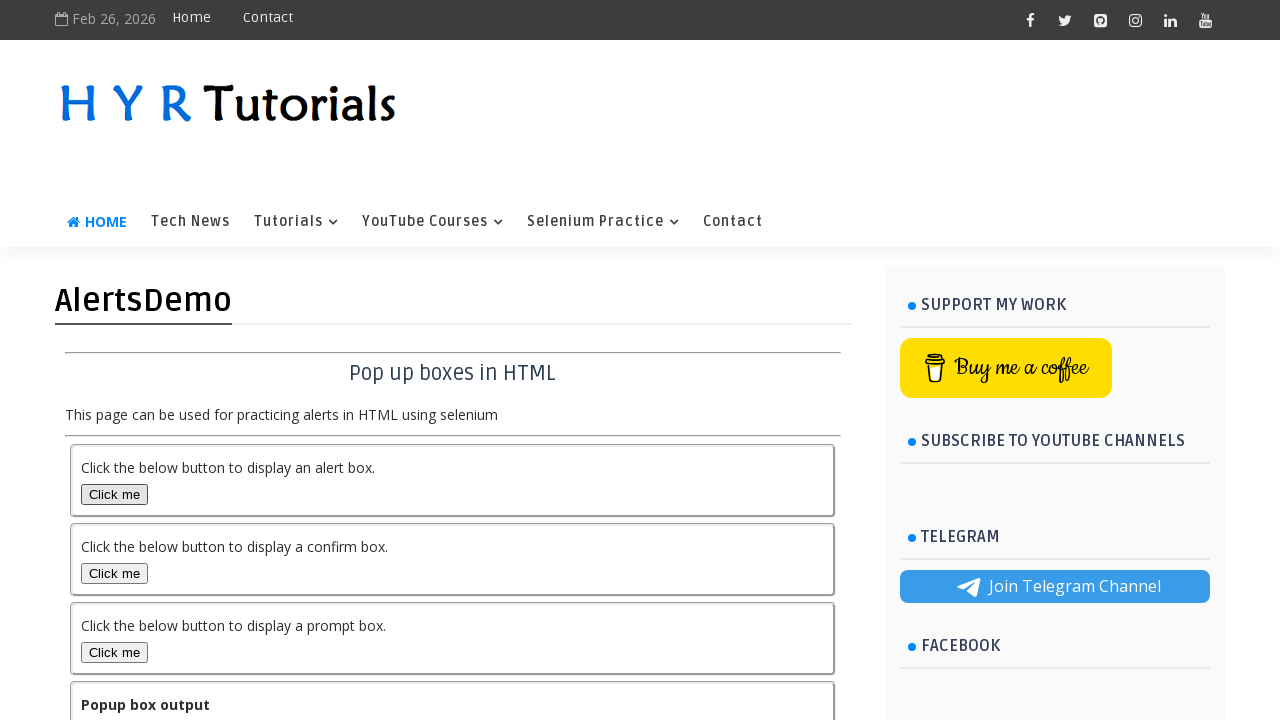

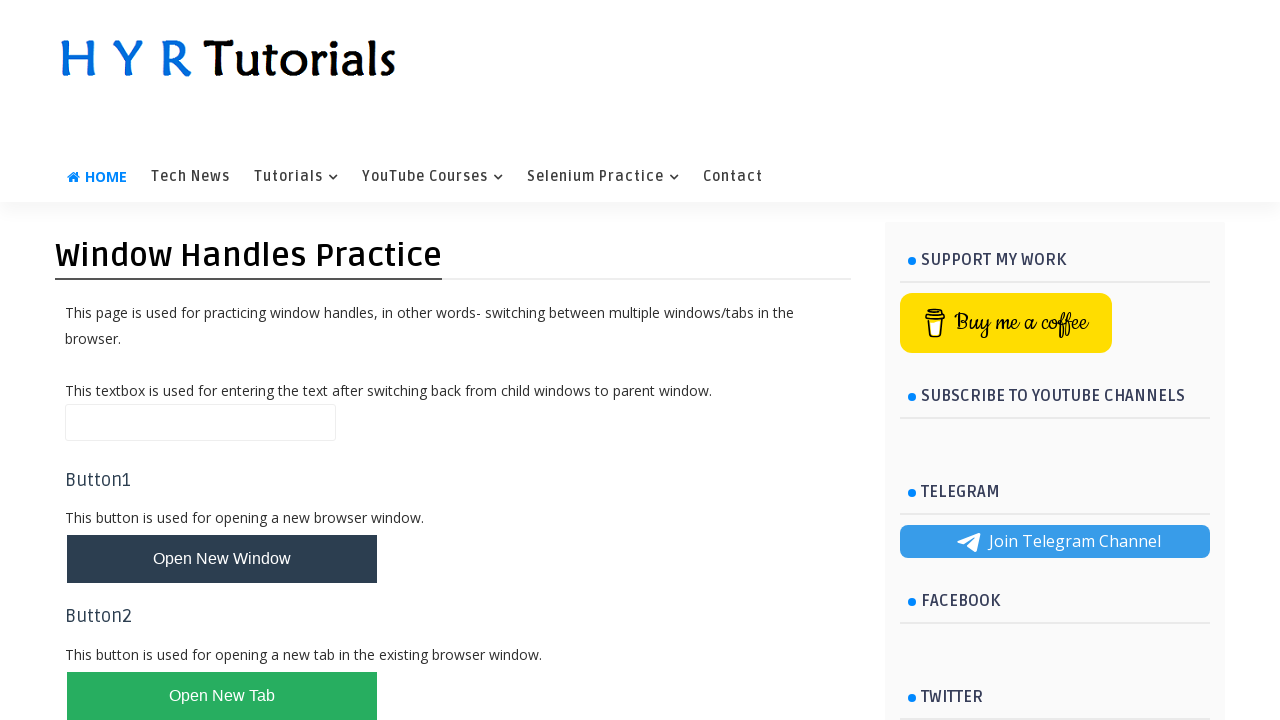